Tests the numeric input field by filling a value and using arrow keys to increment/decrement the number

Starting URL: https://test-with-me-app.vercel.app/learning/web-elements/elements/input

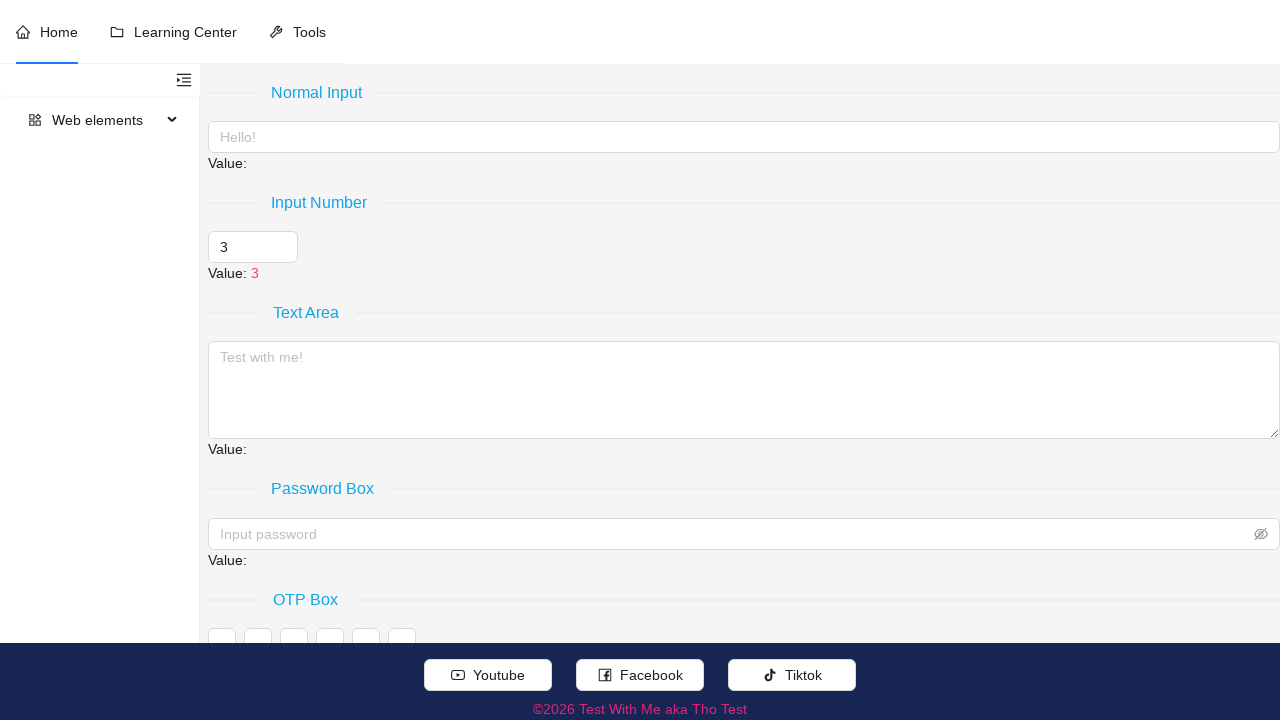

Located the numeric input field with spinbutton role
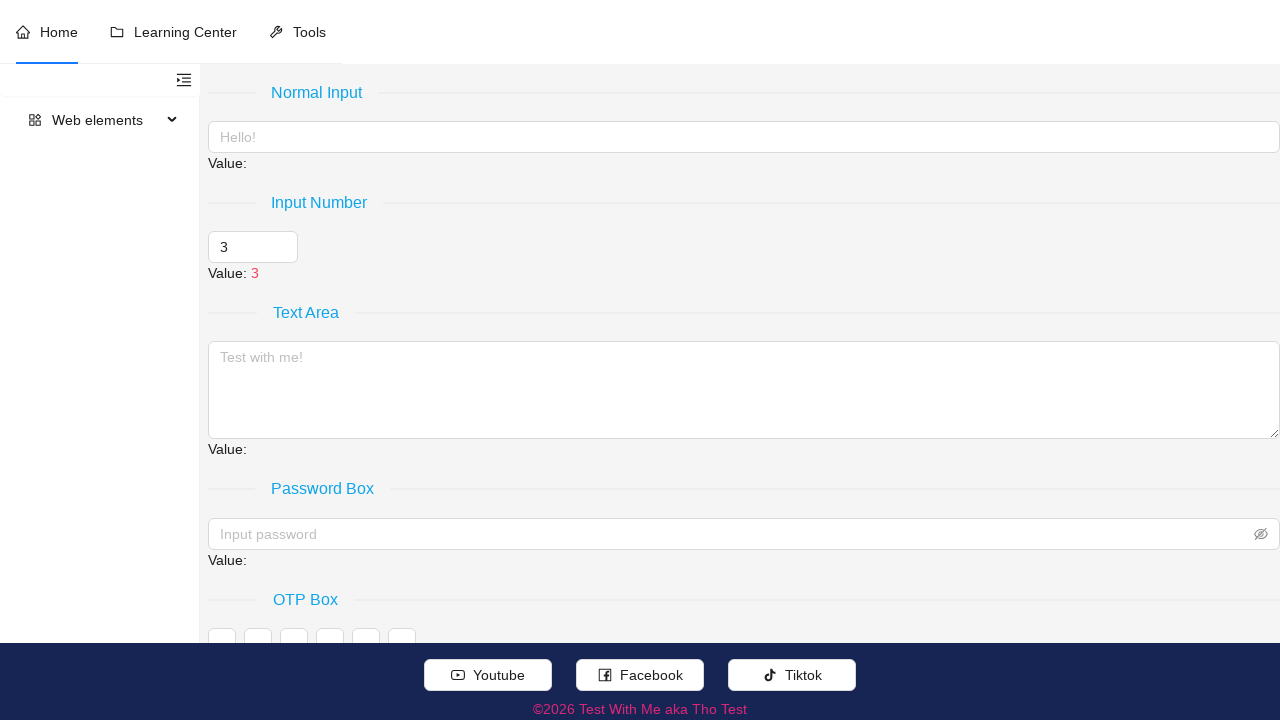

Located the result display element showing the current value
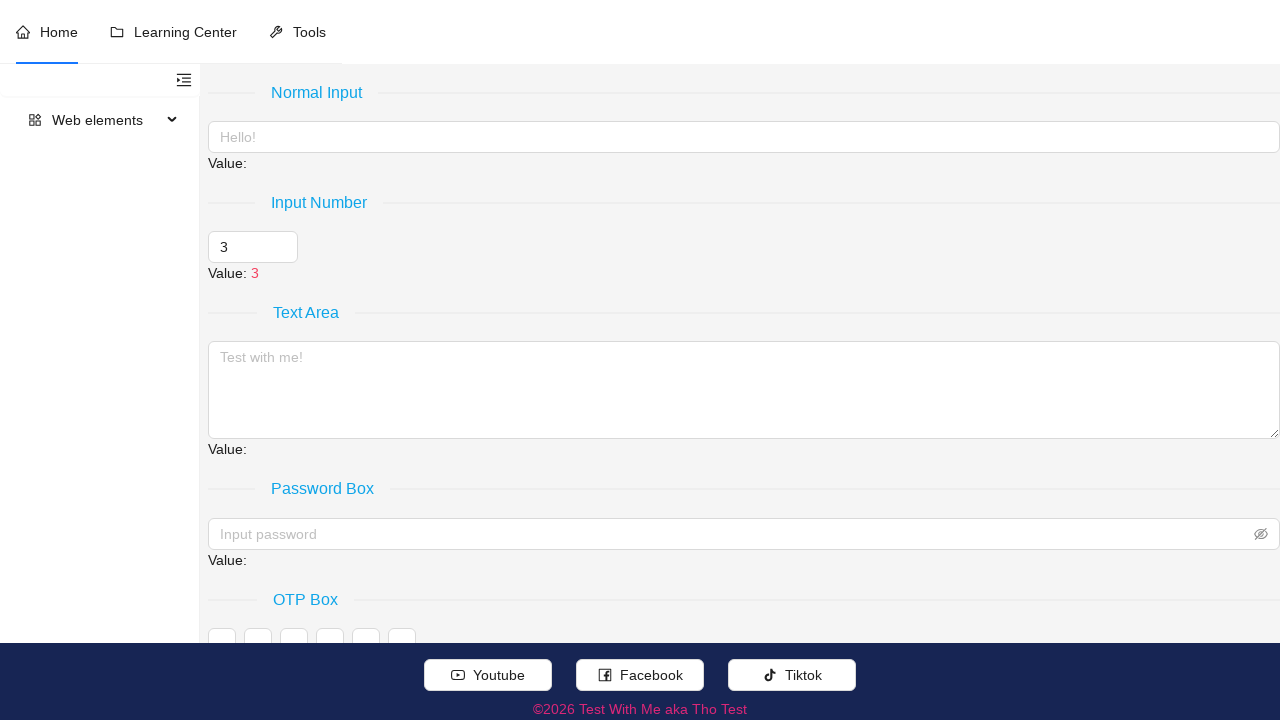

Filled the numeric input field with value '3' on //input[normalize-space(@role)="spinbutton"]
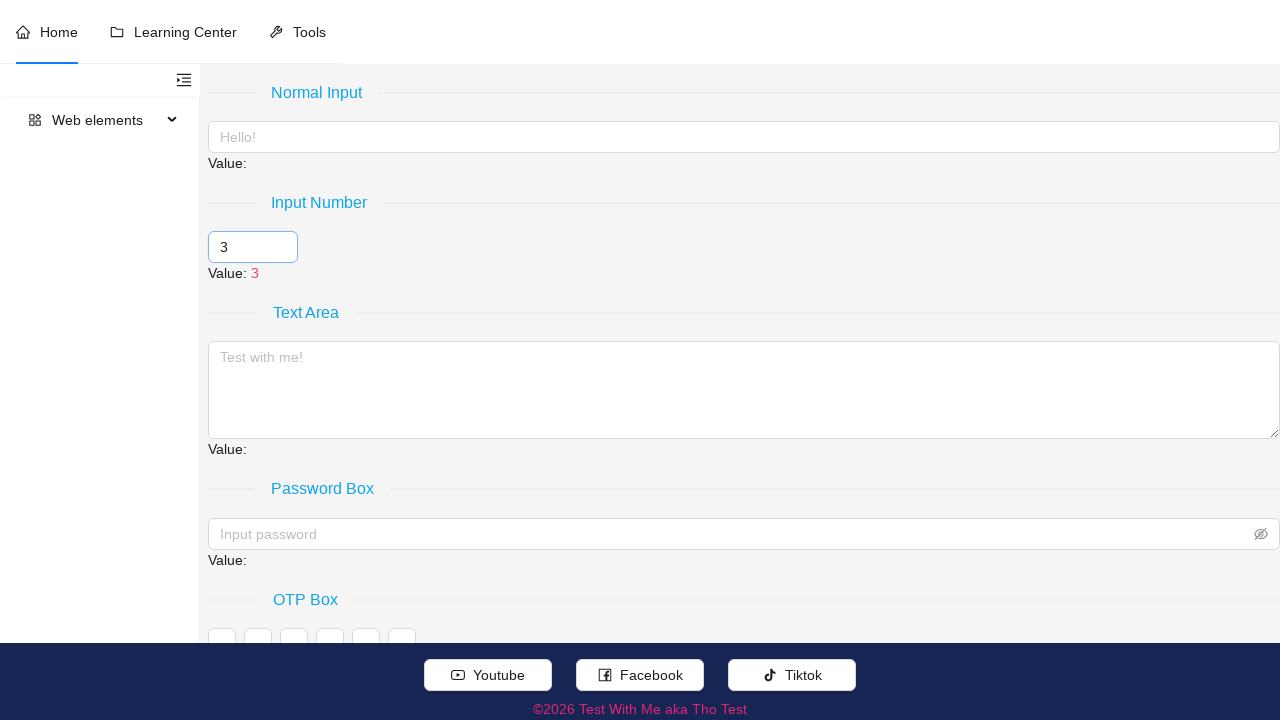

Verified that the result displays 'Value: 3'
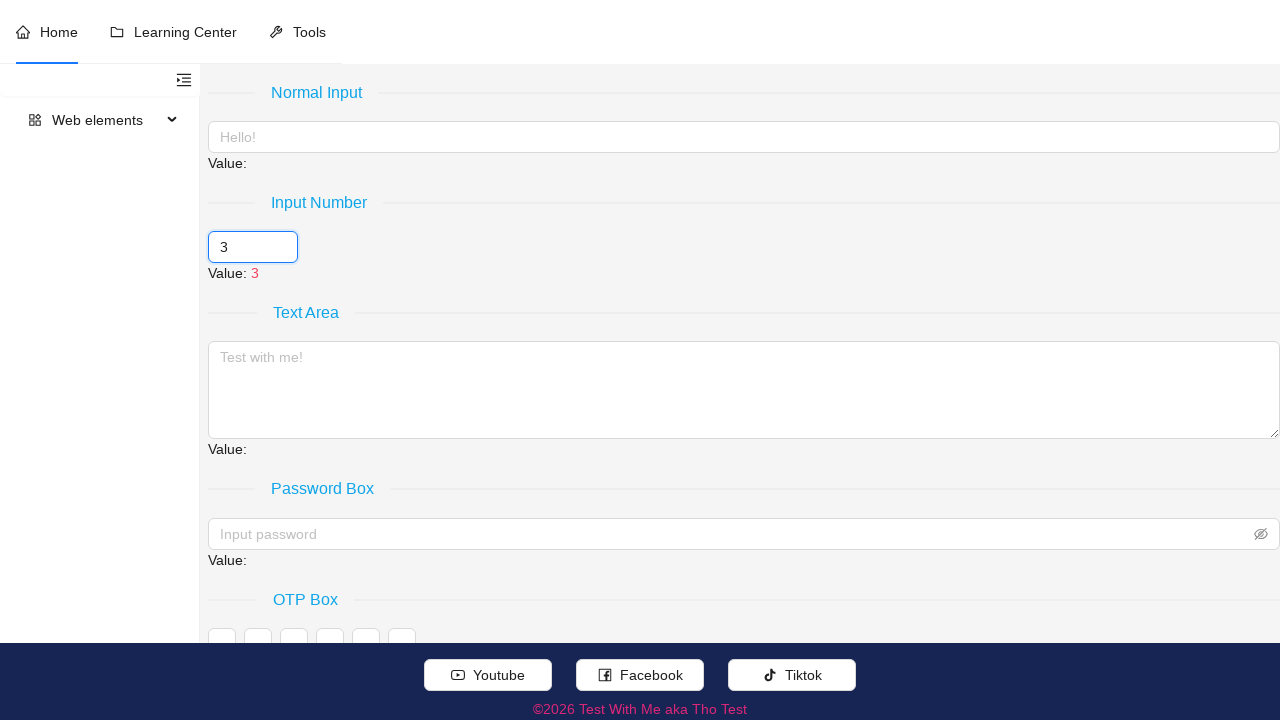

Pressed ArrowUp key to increment the value by 5 on //input[normalize-space(@role)="spinbutton"]
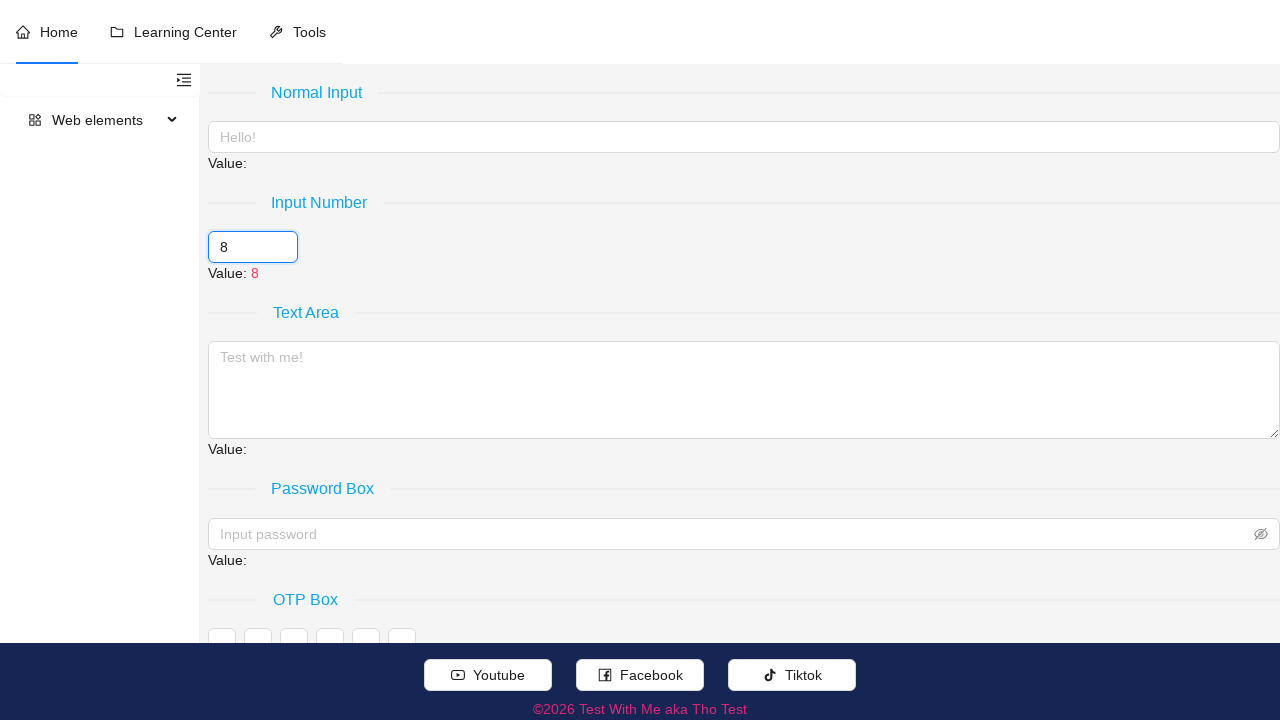

Verified that the result displays 'Value: 8' after first increment
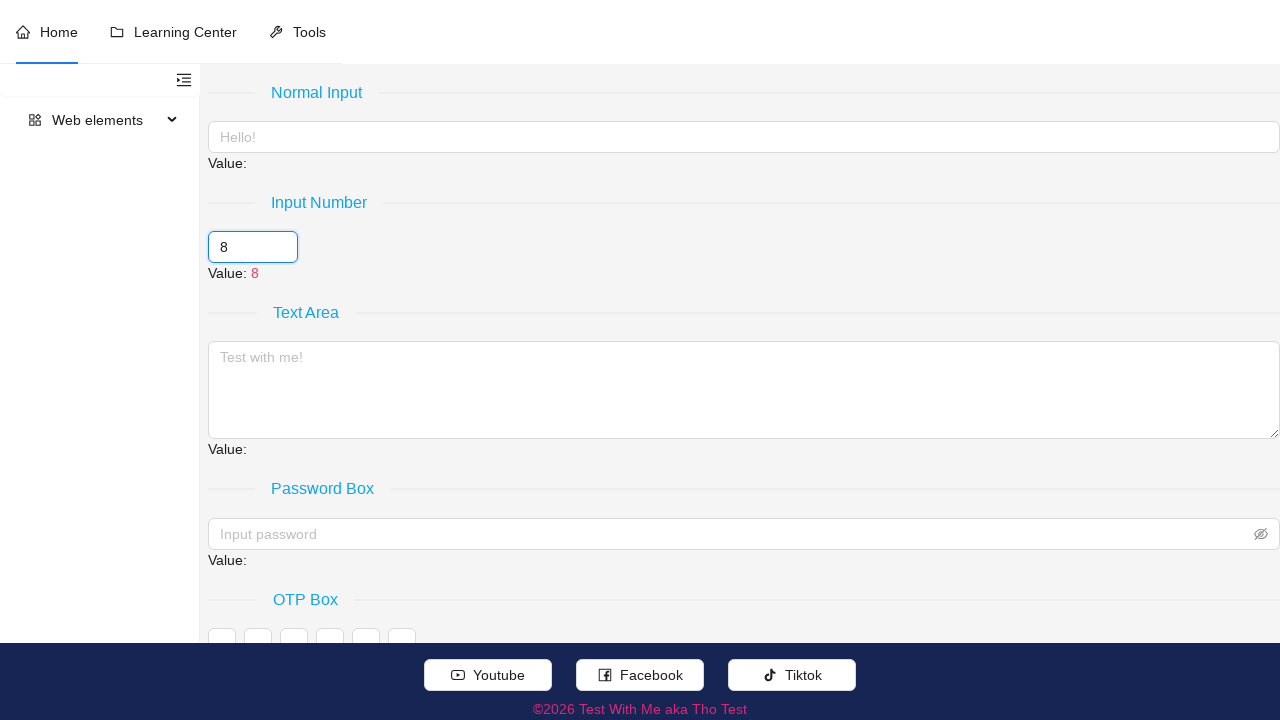

Pressed ArrowUp key again to increment the value by another 5 on //input[normalize-space(@role)="spinbutton"]
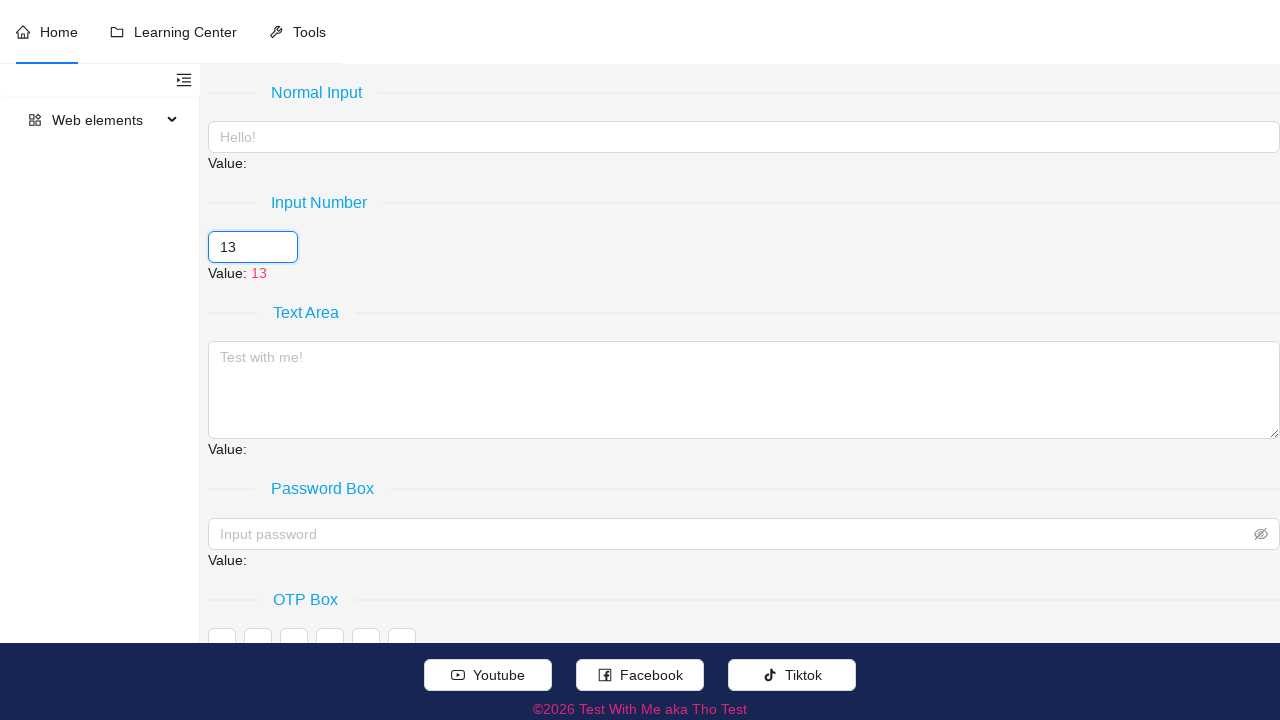

Verified that the result displays 'Value: 13' after second increment
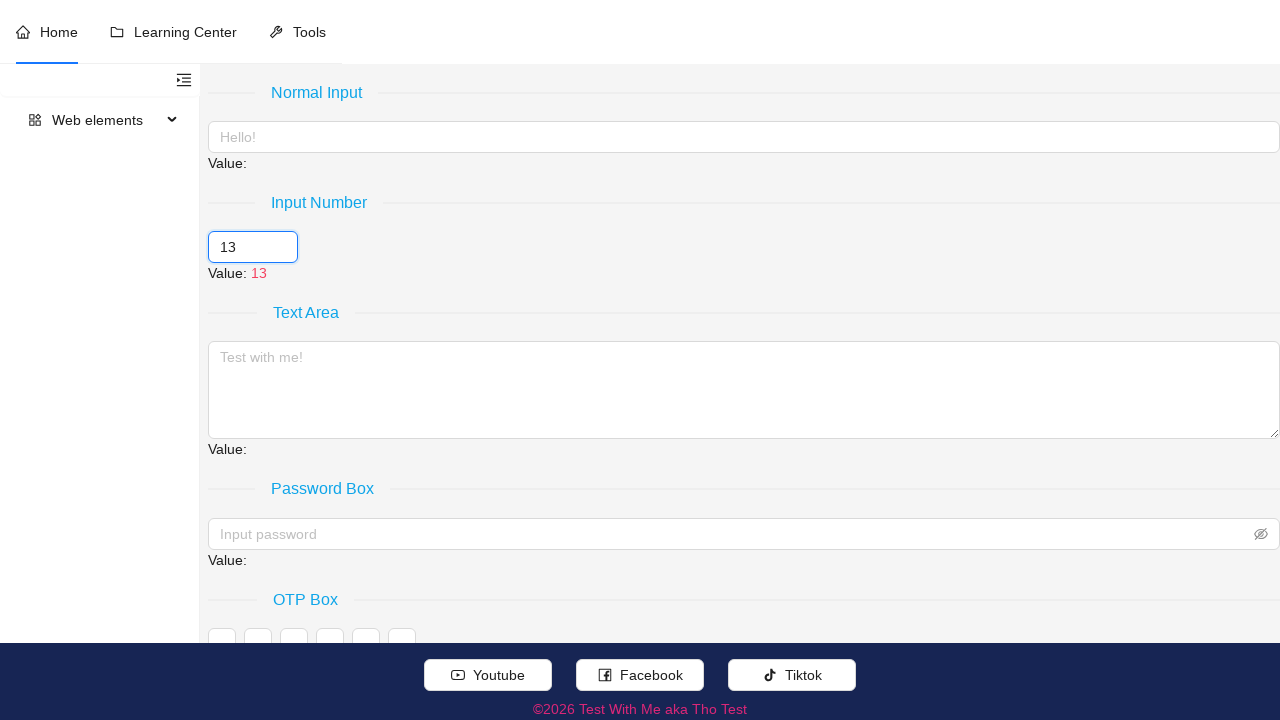

Pressed ArrowDown key to decrement the value by 5 on //input[normalize-space(@role)="spinbutton"]
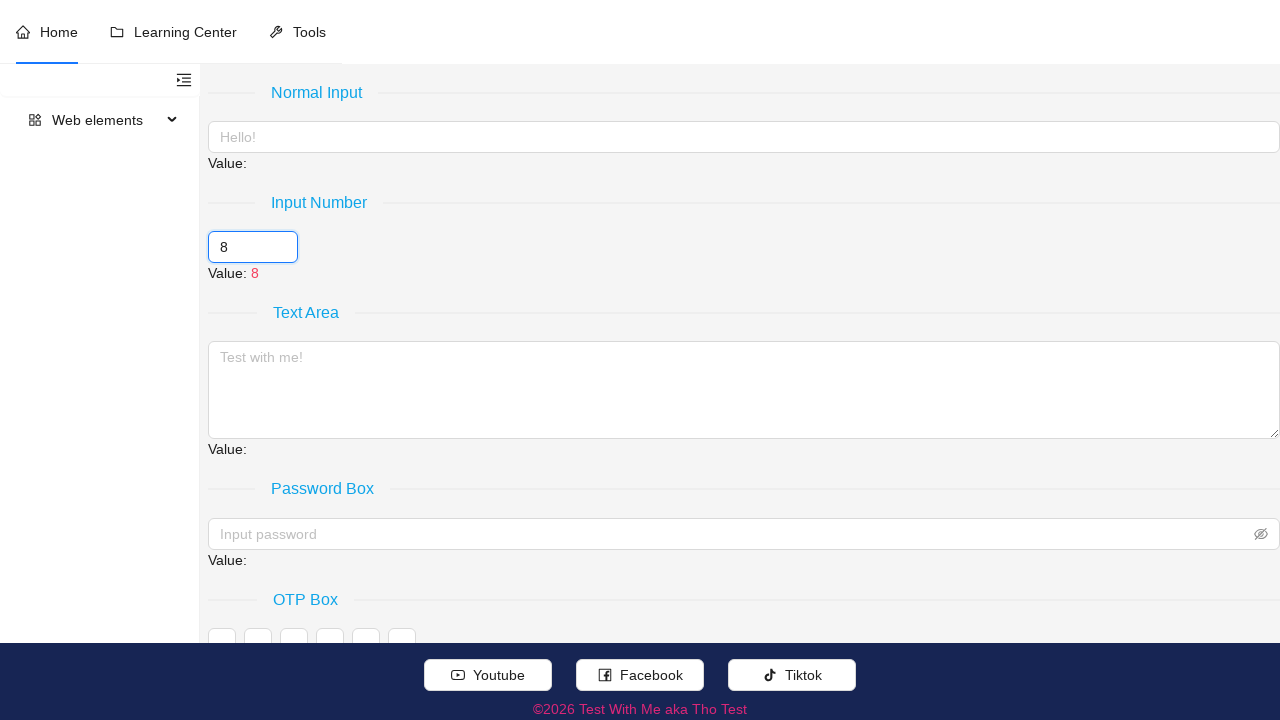

Verified that the result displays 'Value: 8' after decrement
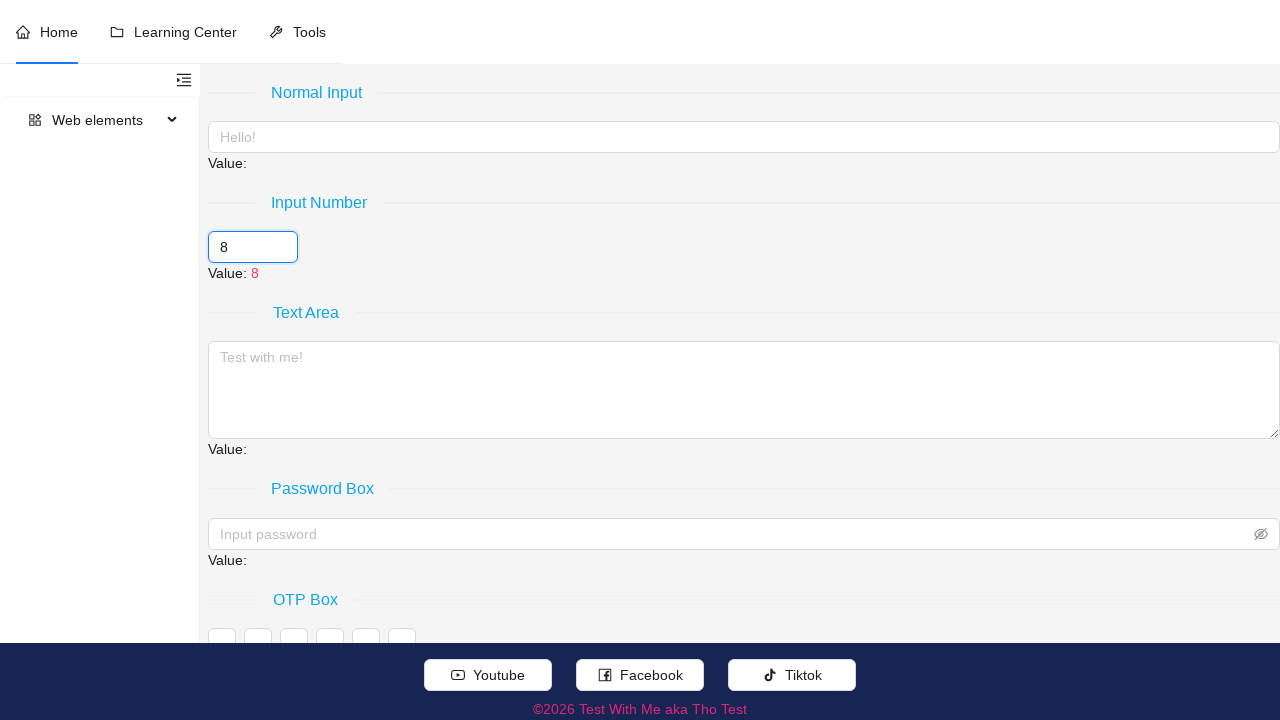

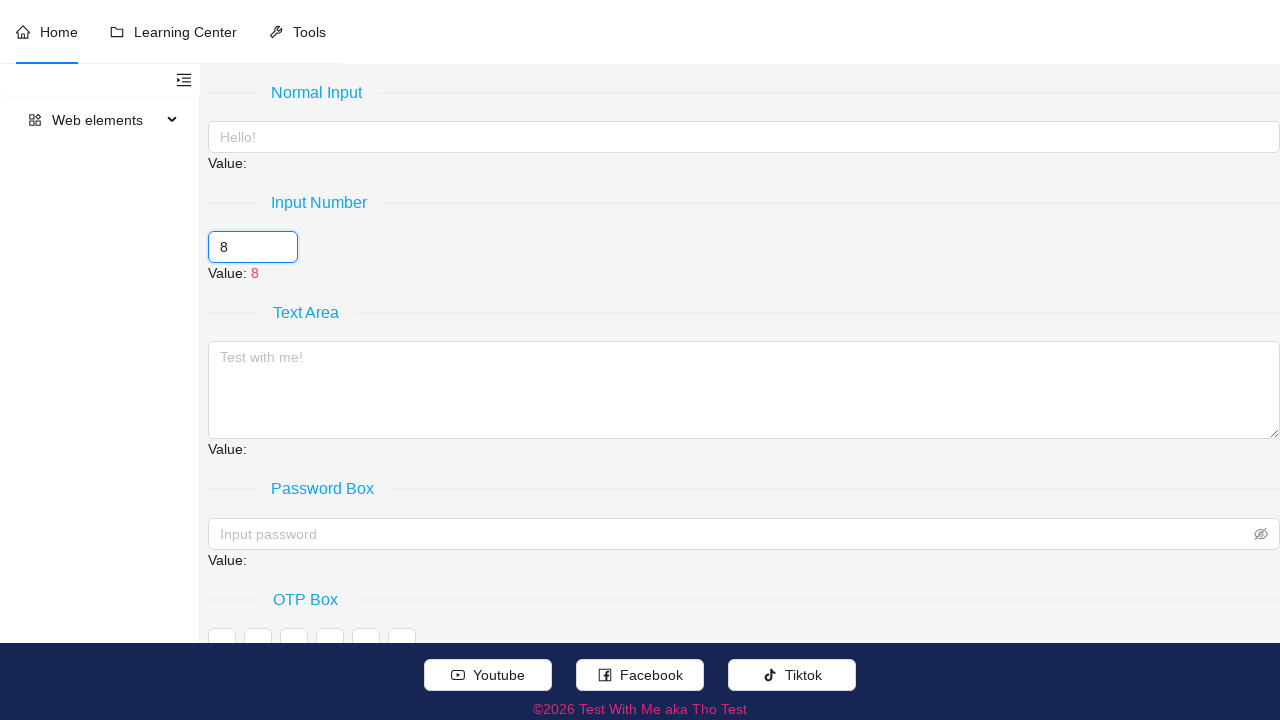